Tests drag and drop functionality by dragging element A to element B

Starting URL: https://the-internet.herokuapp.com/drag_and_drop

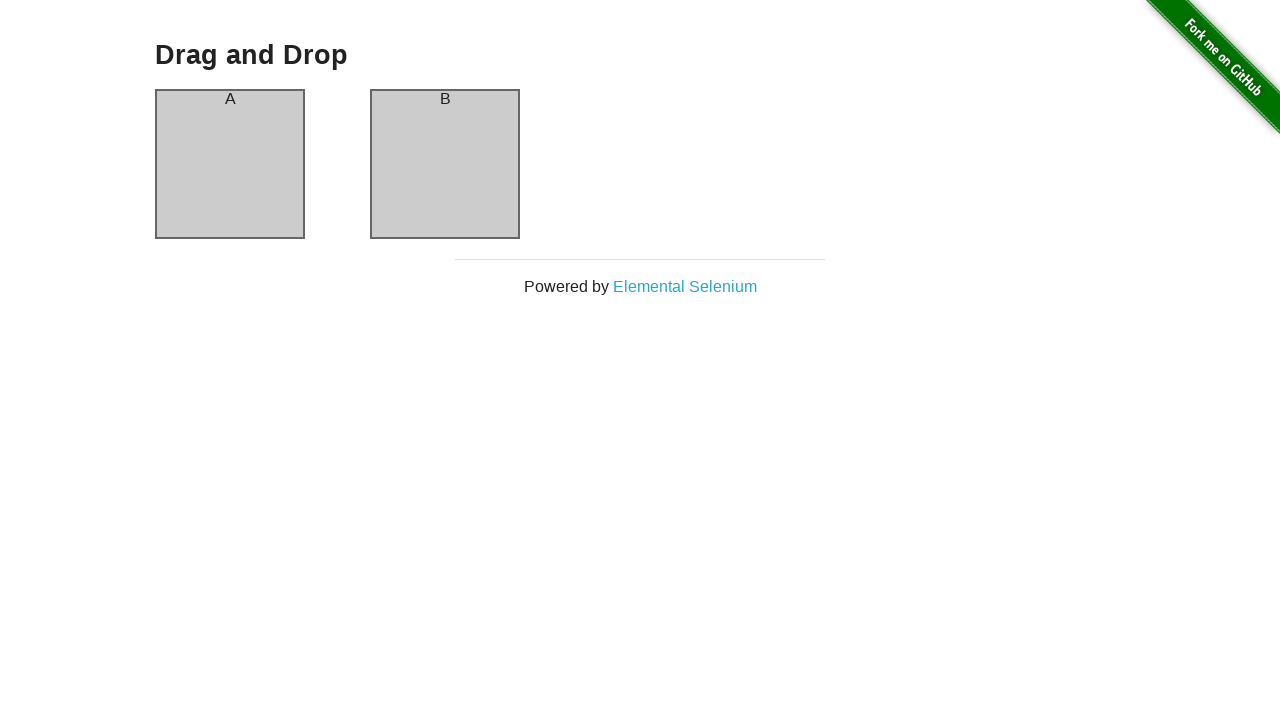

Waited for column A element to load
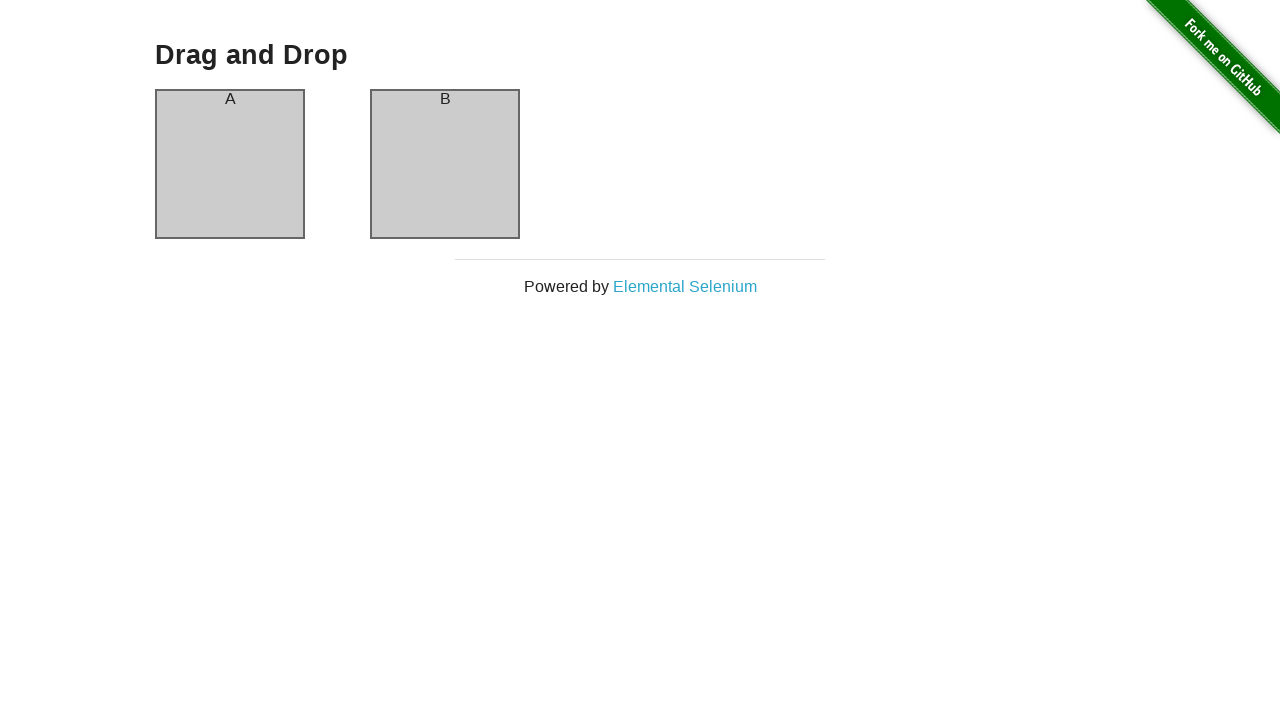

Waited for column B element to load
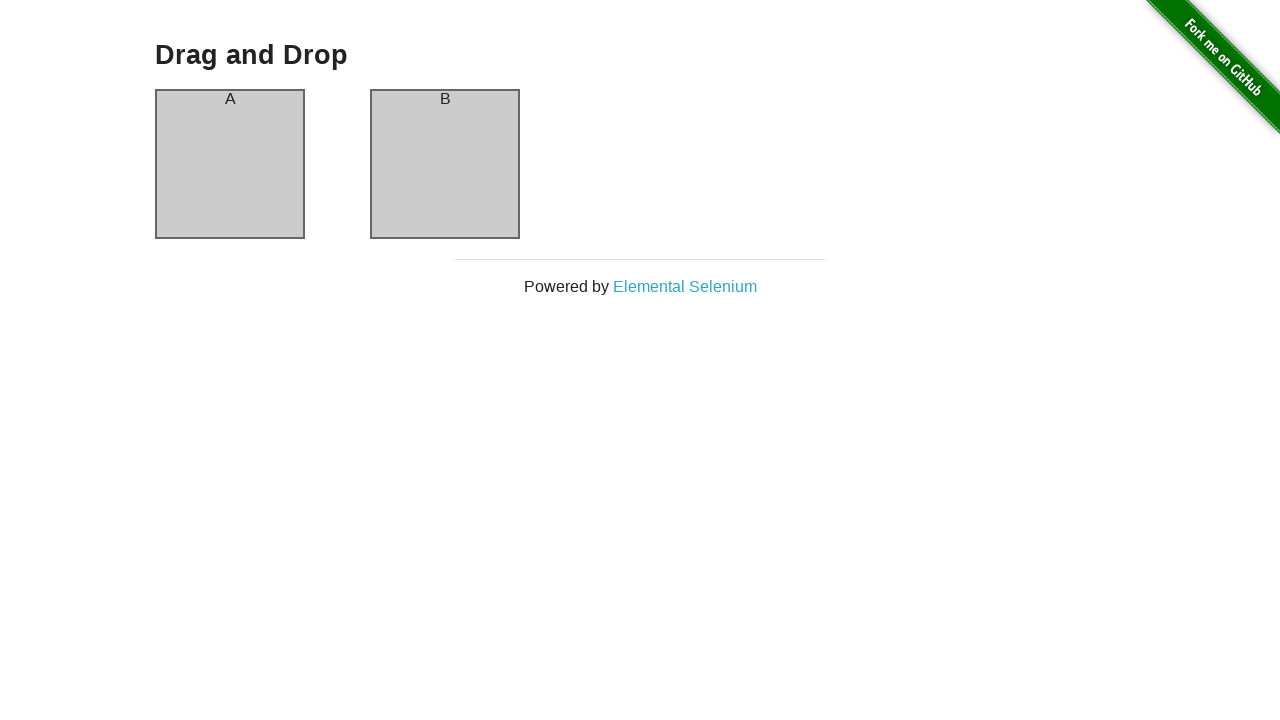

Dragged element A to element B at (445, 164)
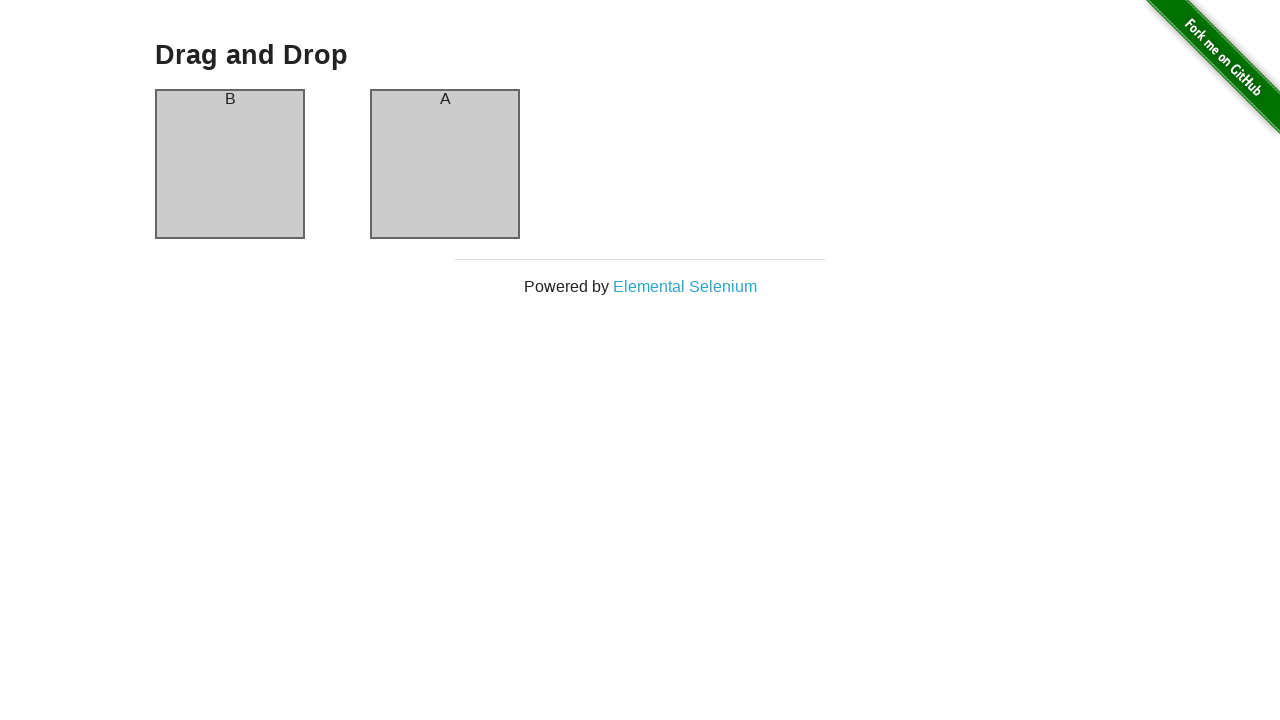

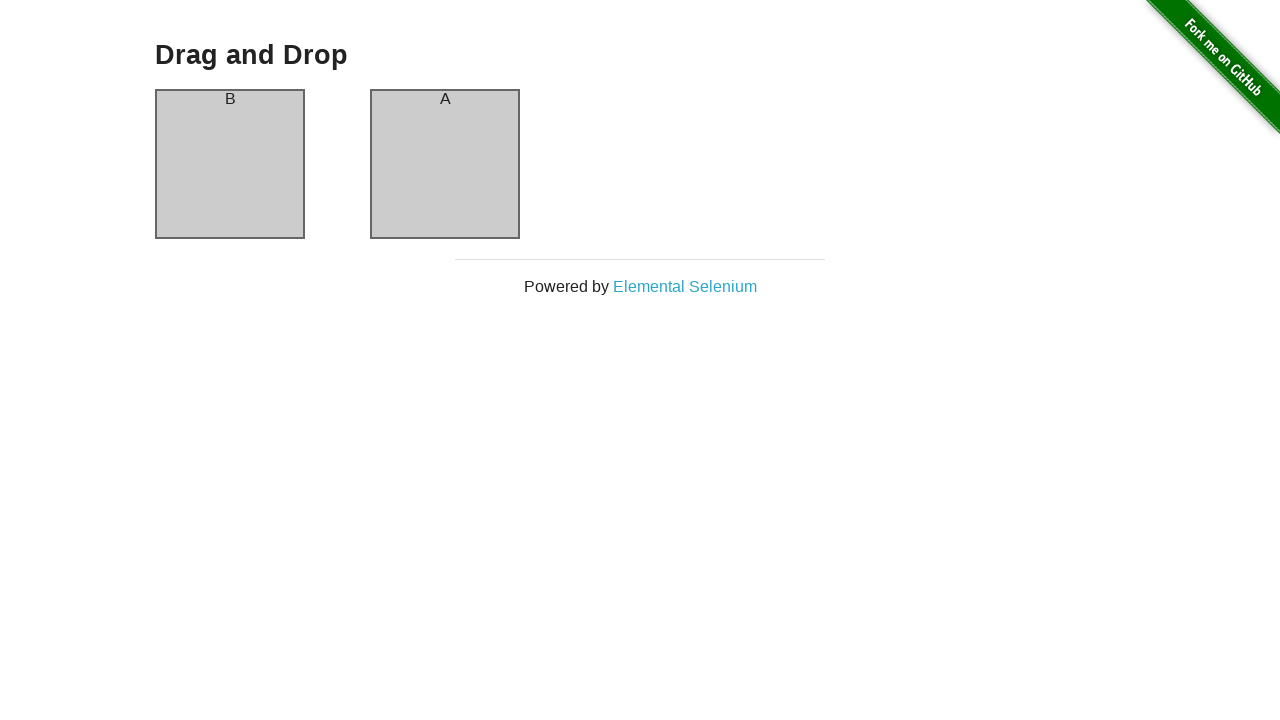